Tests tab/window handling by opening new tabs through button clicks and switching between them

Starting URL: https://v1.training-support.net/selenium/tab-opener

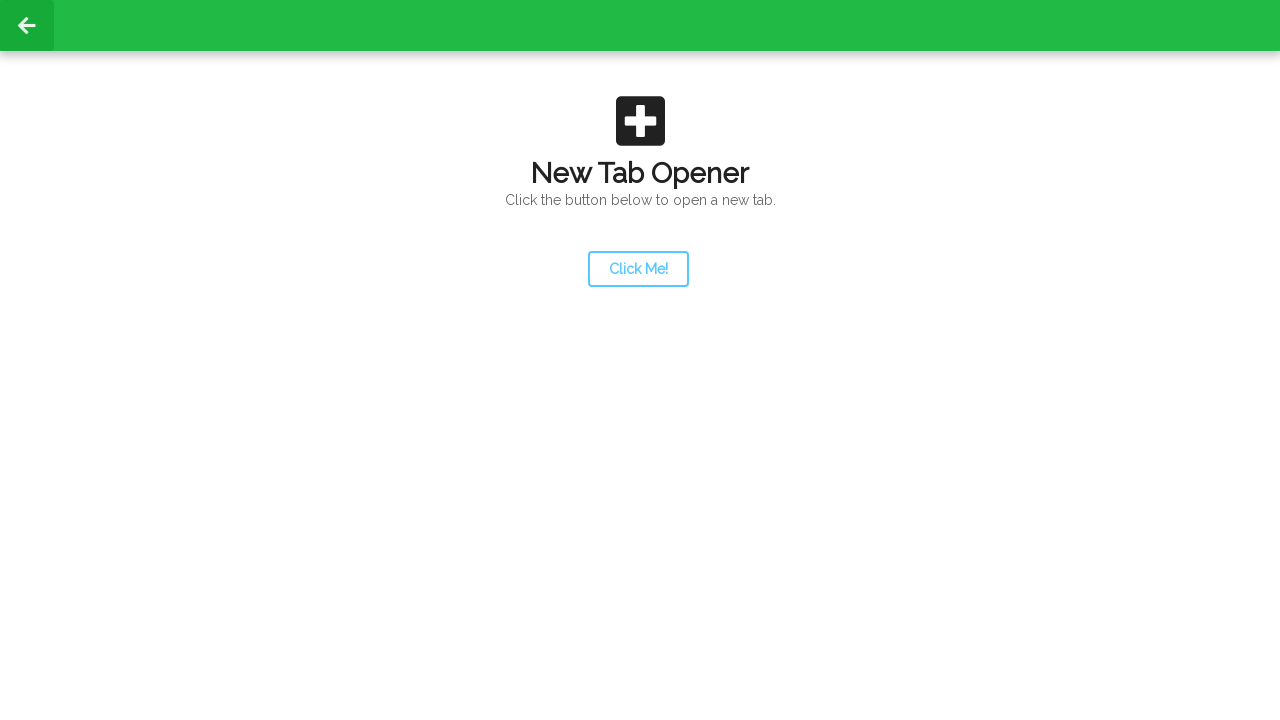

Clicked launcher button to open new tab at (638, 269) on #launcher
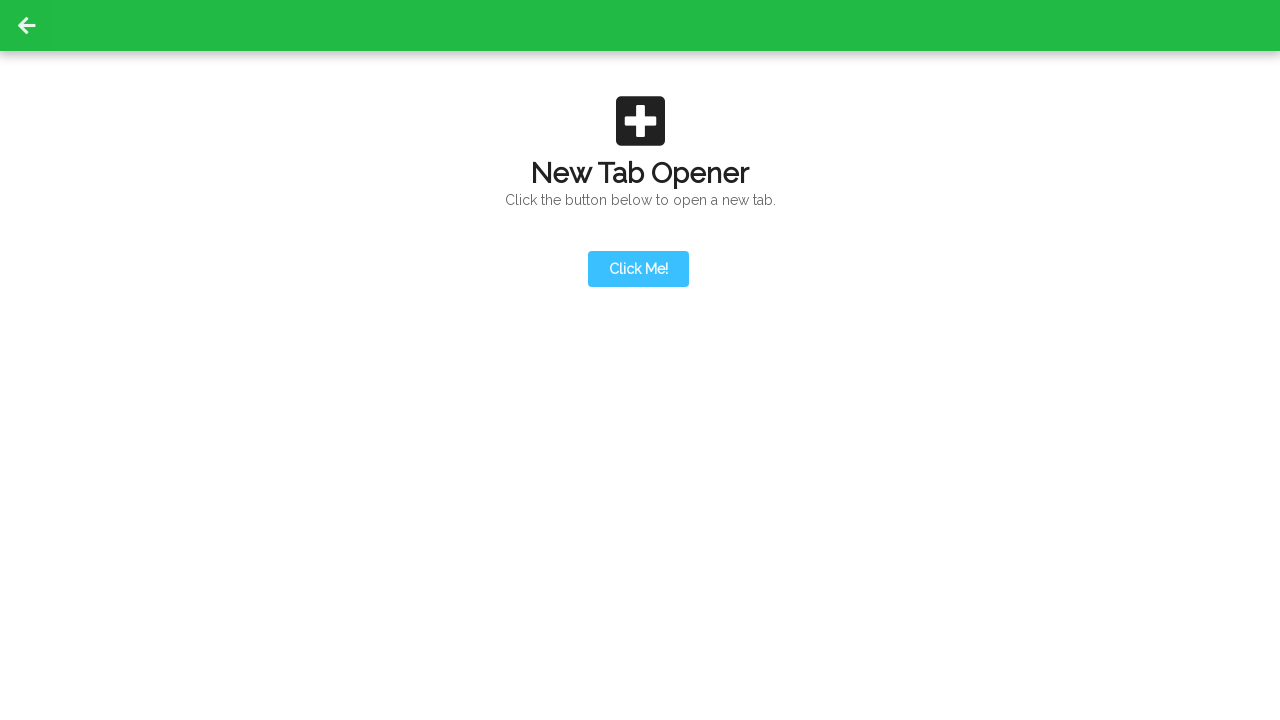

Clicked launcher button and new tab opened at (638, 269) on #launcher
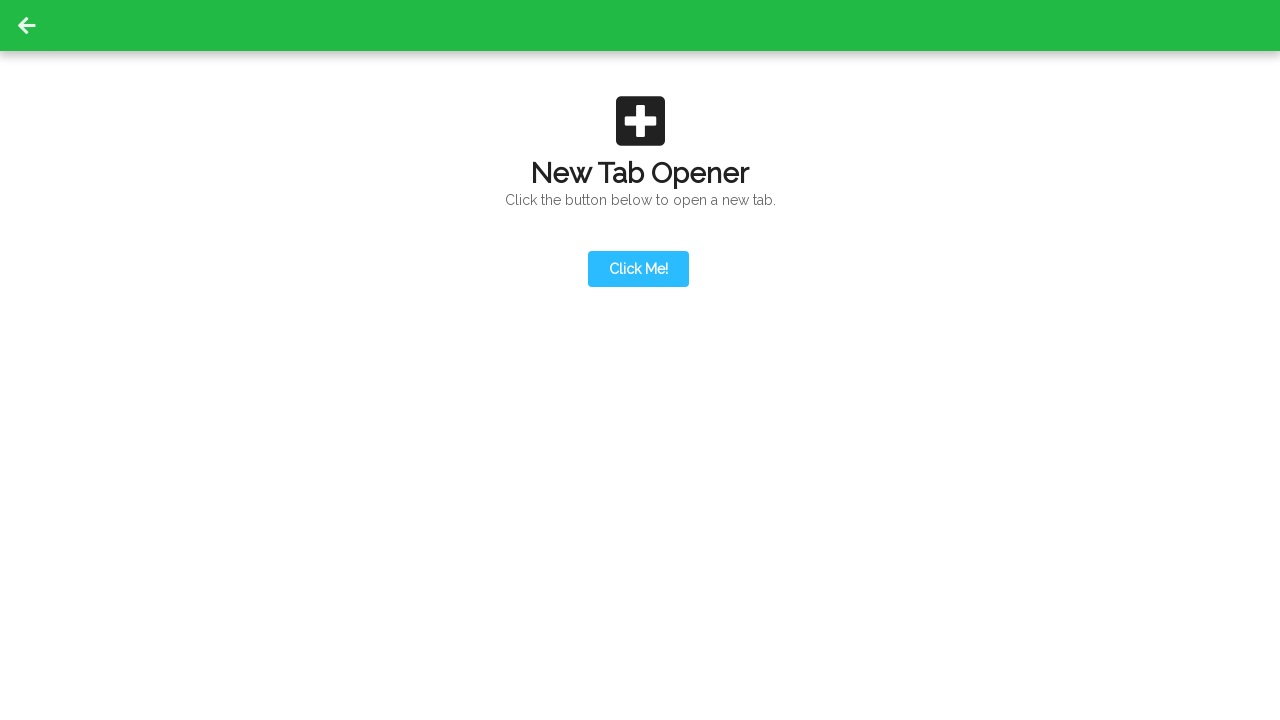

Switched to newly opened tab
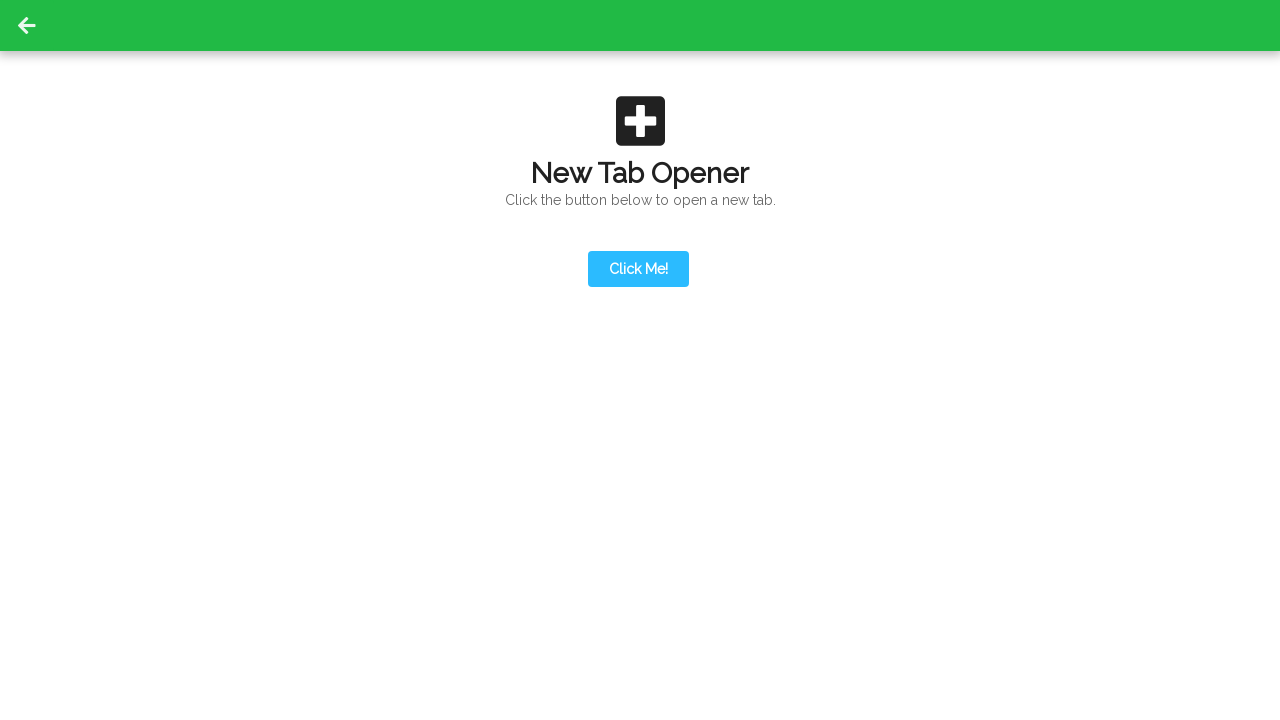

Action button became visible on new tab
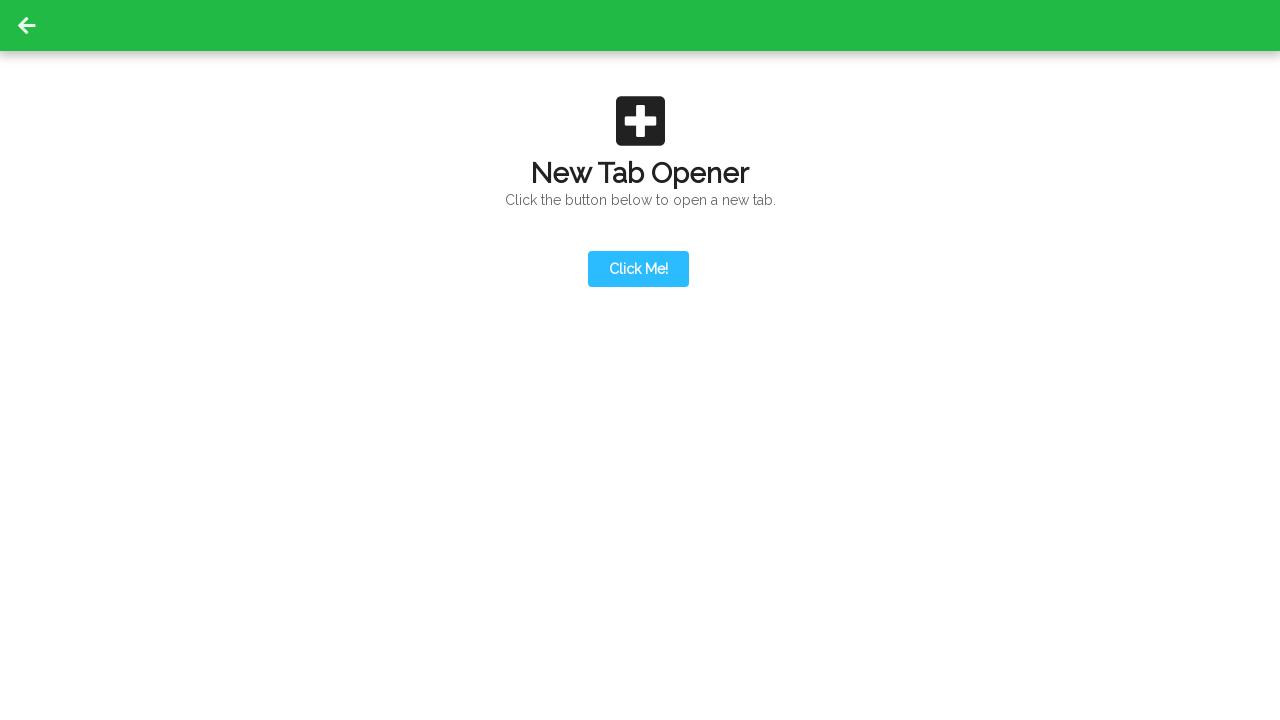

Clicked action button to open third tab at (638, 190) on #actionButton
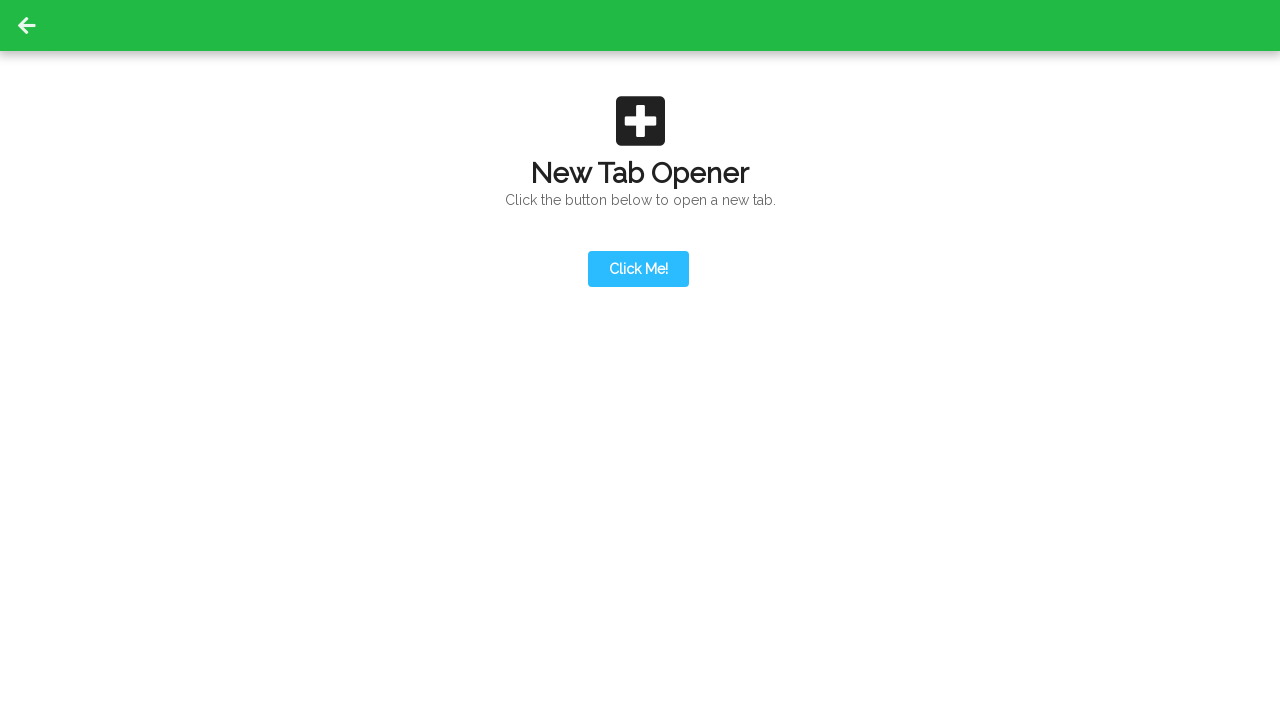

Switched to third tab
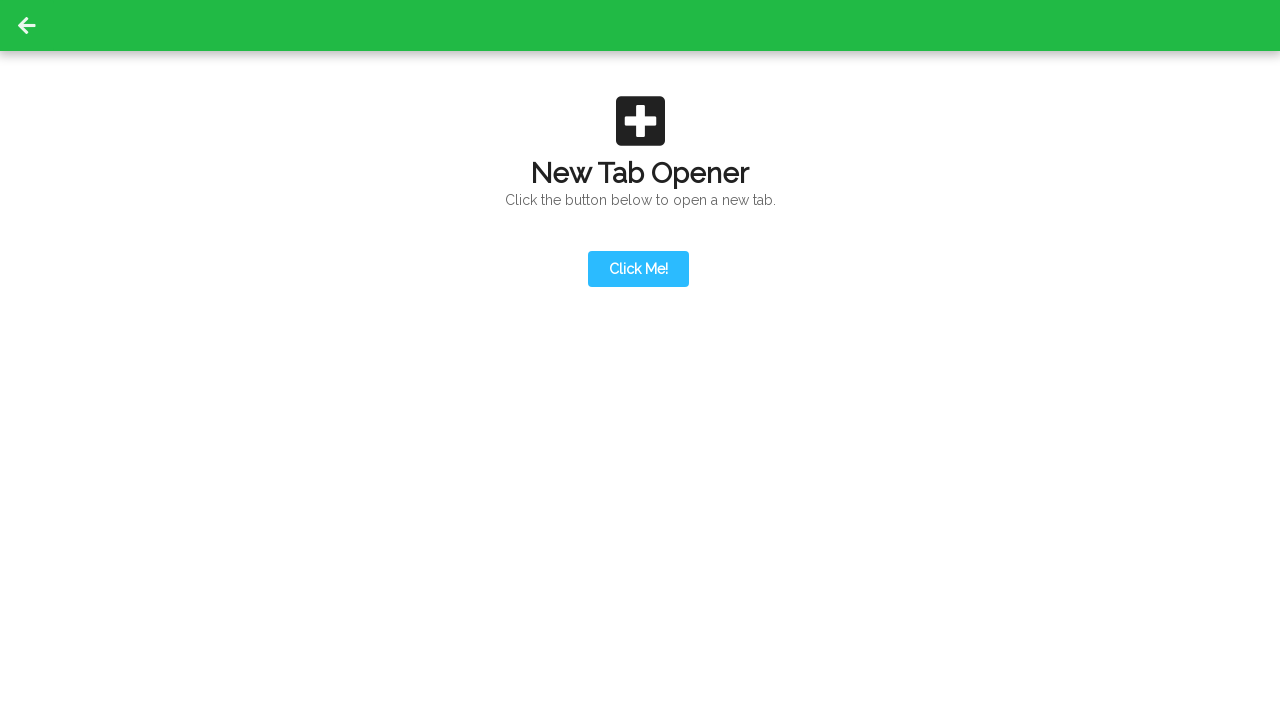

Content loaded on third tab
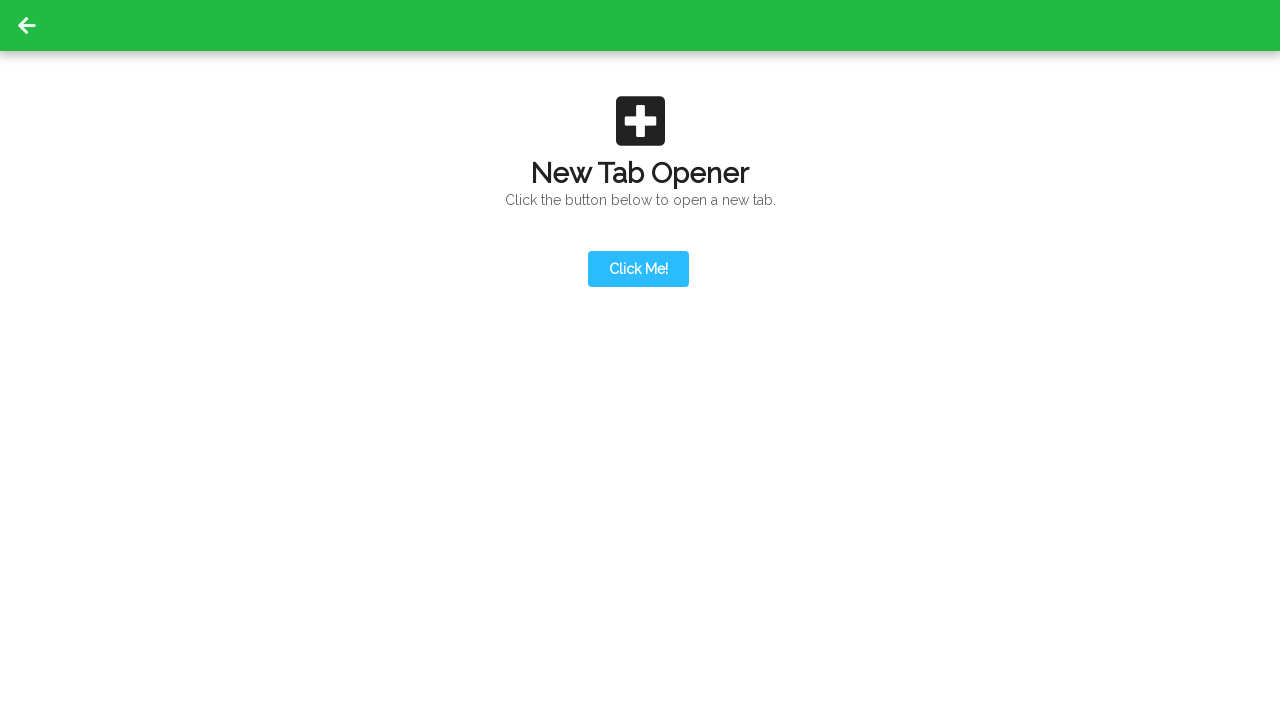

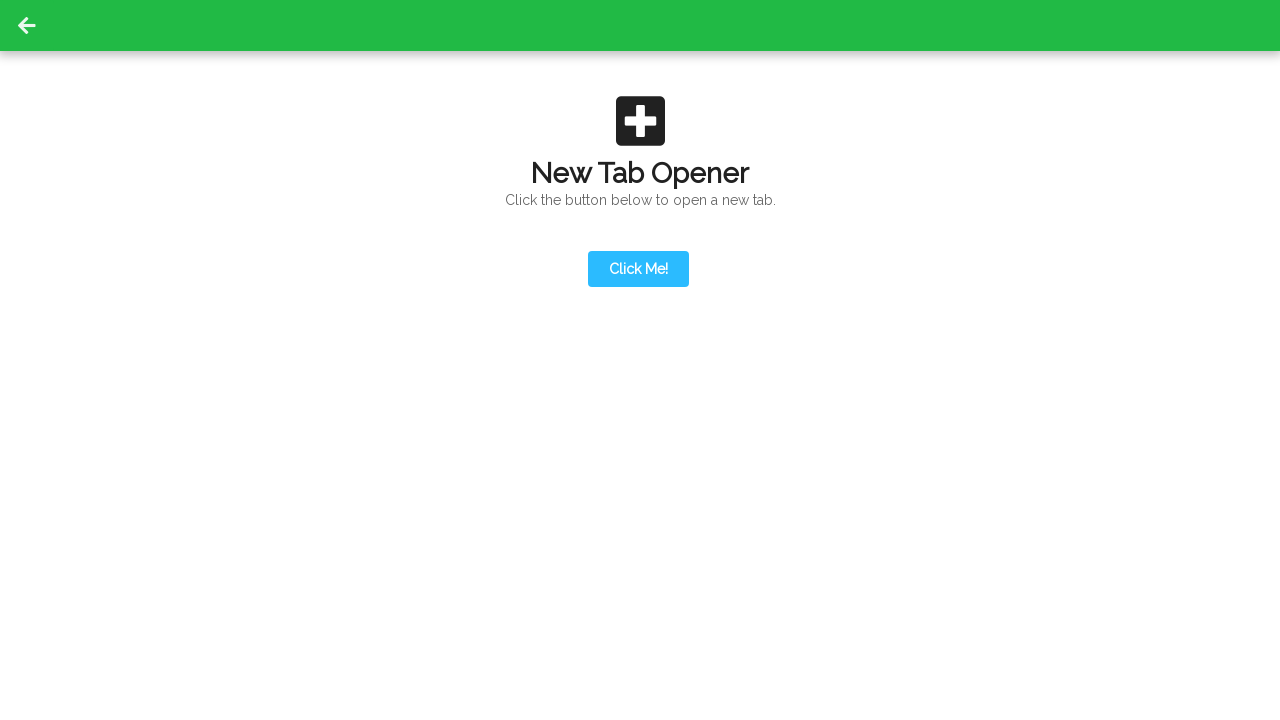